Tests window handling functionality by clicking a link that opens a new window, switching between windows, and verifying page titles in each window.

Starting URL: https://the-internet.herokuapp.com/windows

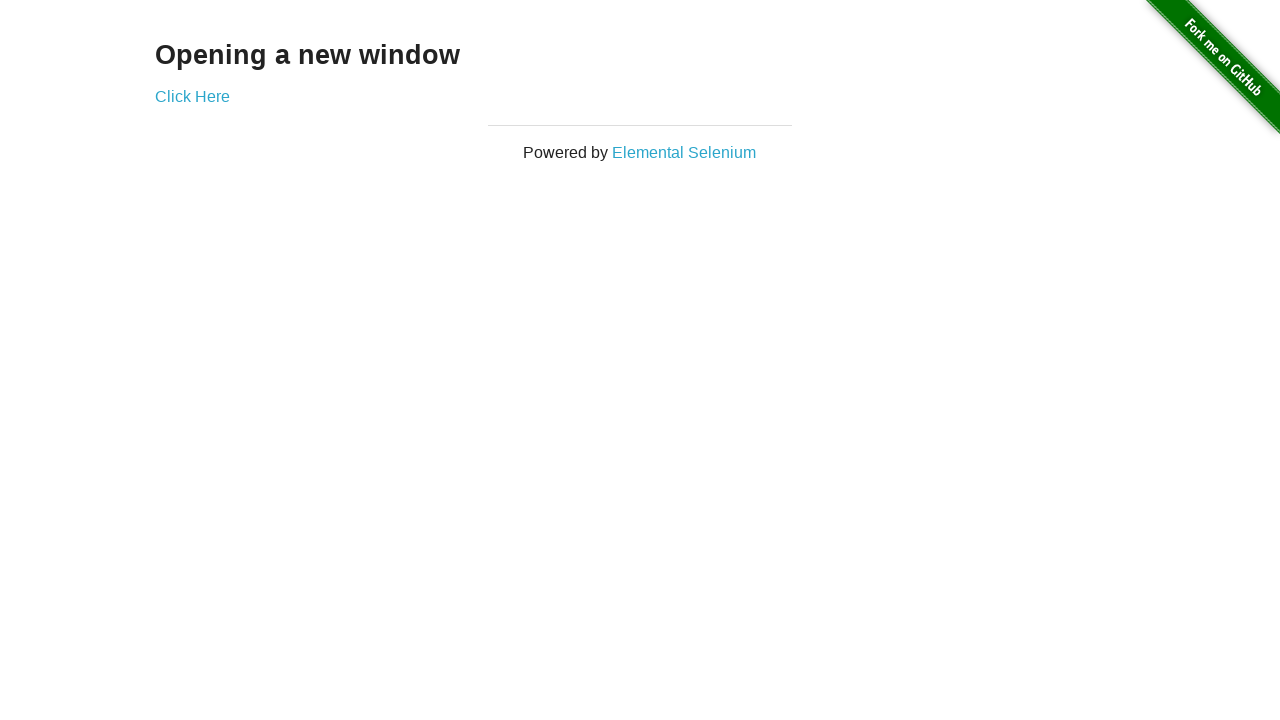

Verified heading text is 'Opening a new window'
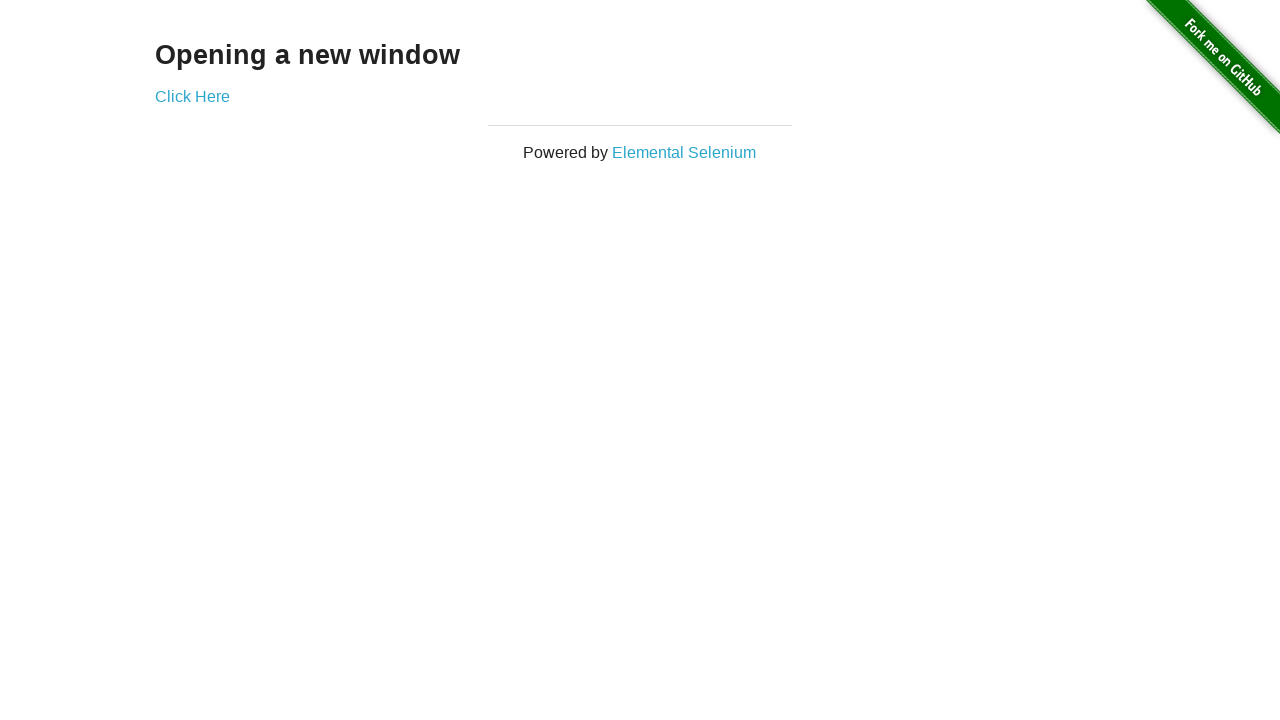

Verified original page title is 'The Internet'
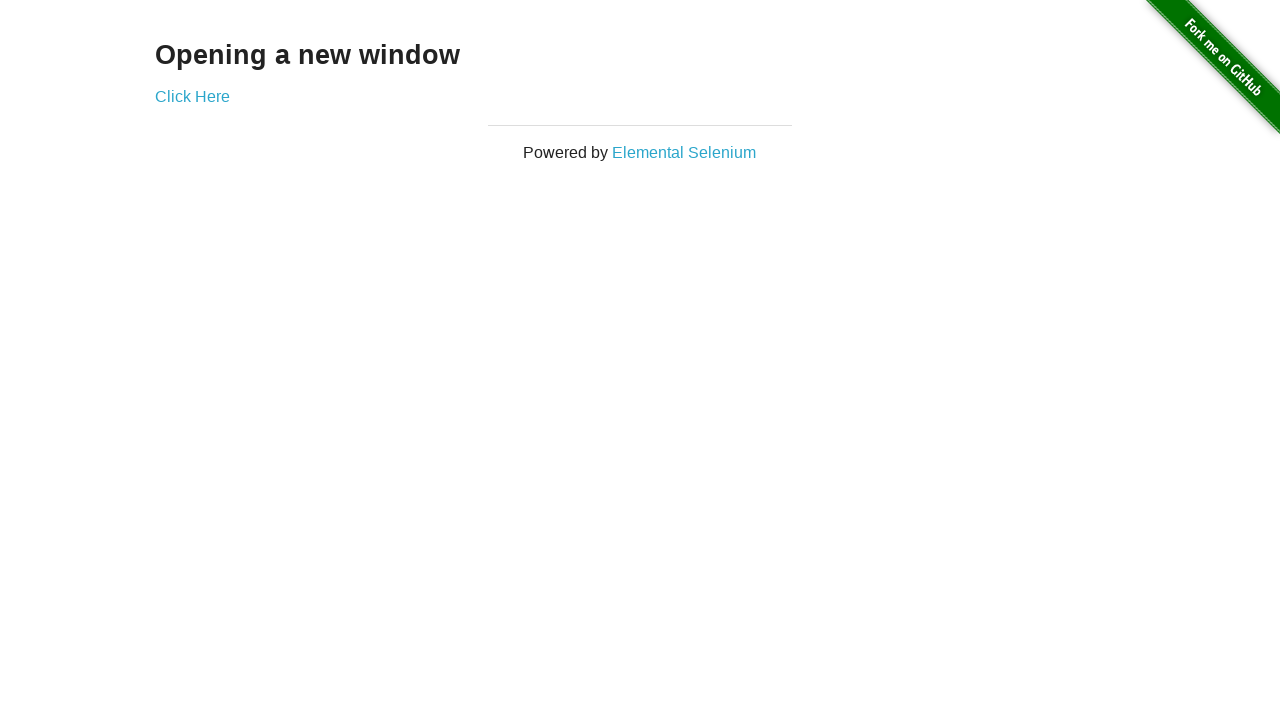

Clicked 'Click Here' link to open new window at (192, 96) on xpath=//*[text()='Click Here']
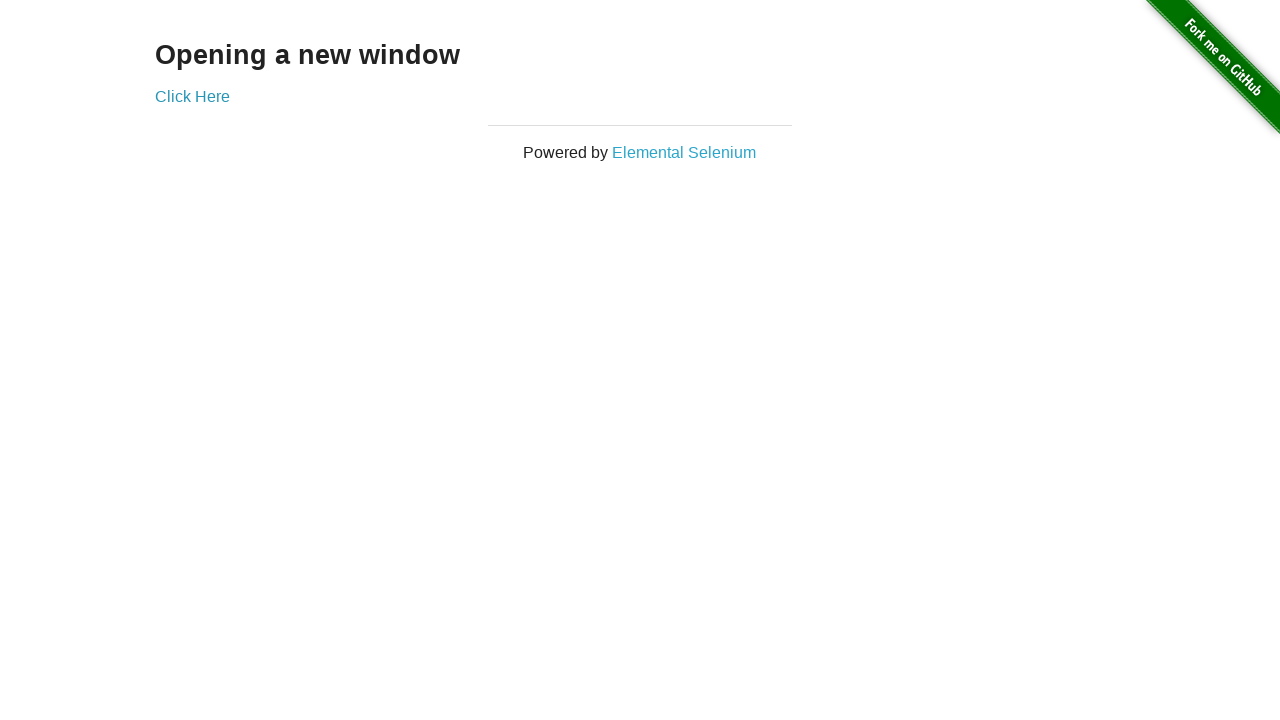

Captured reference to new window
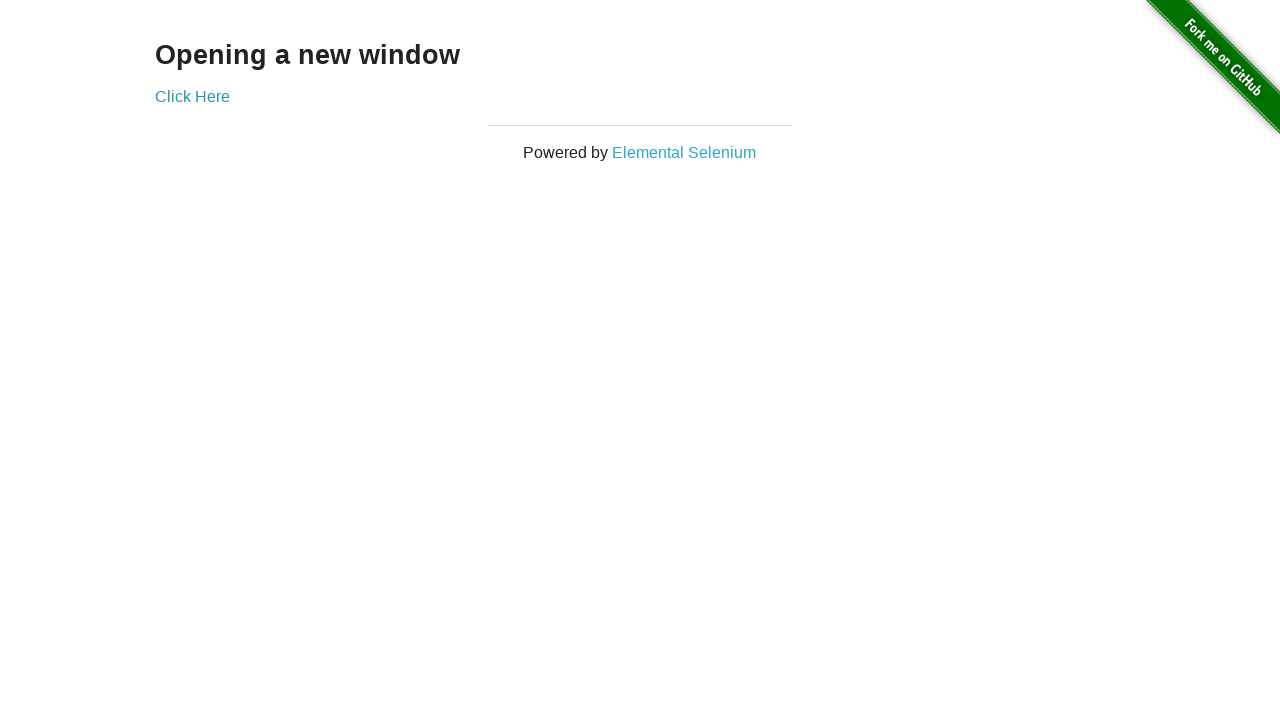

New window finished loading
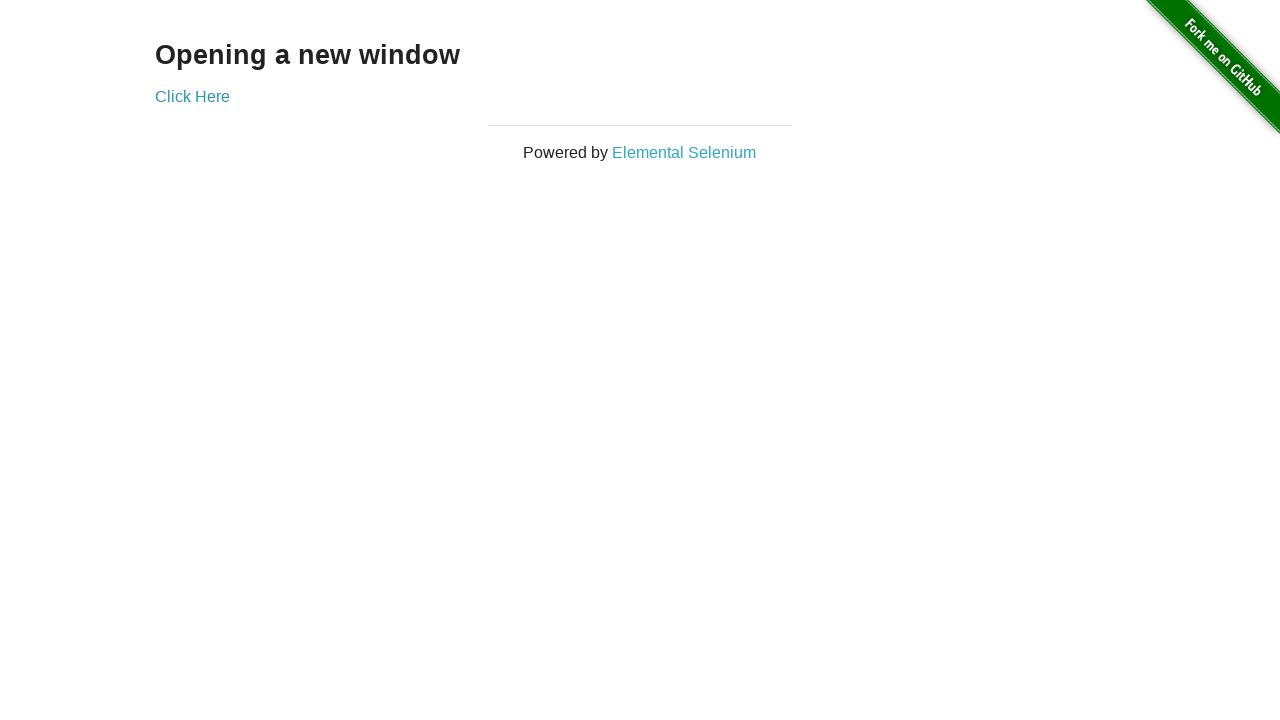

Verified new window title is 'New Window'
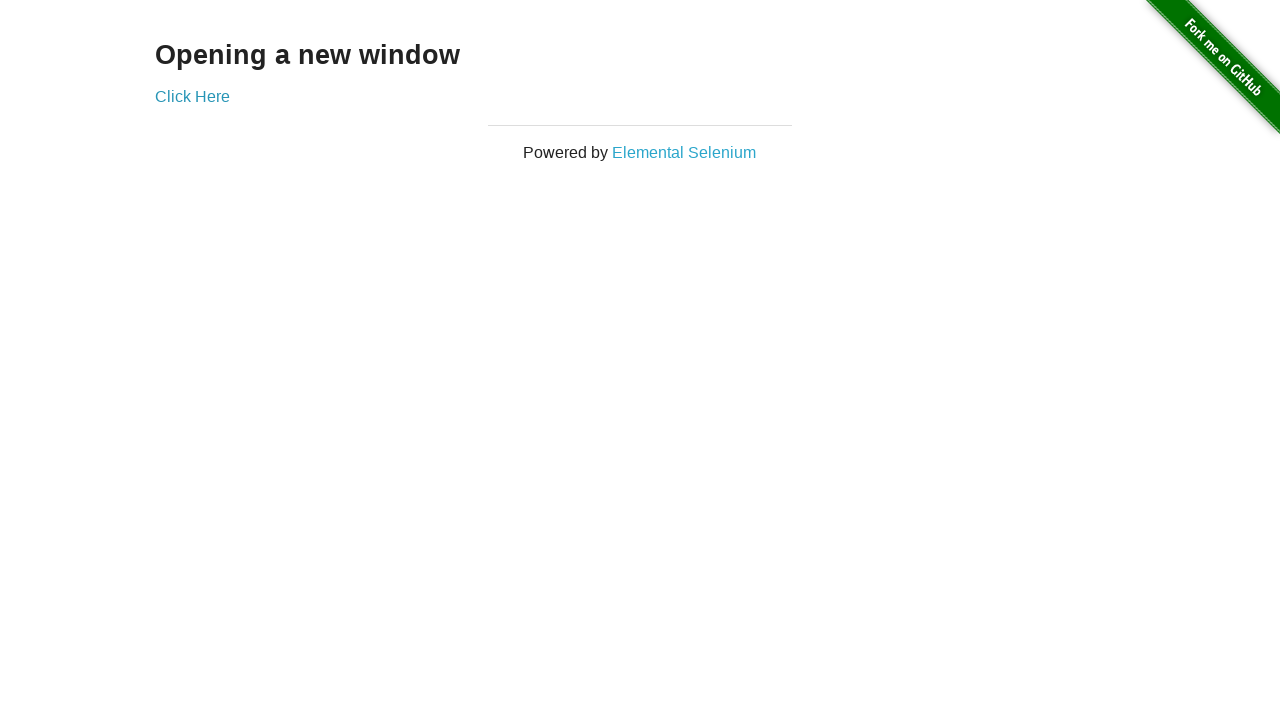

Switched back to original window
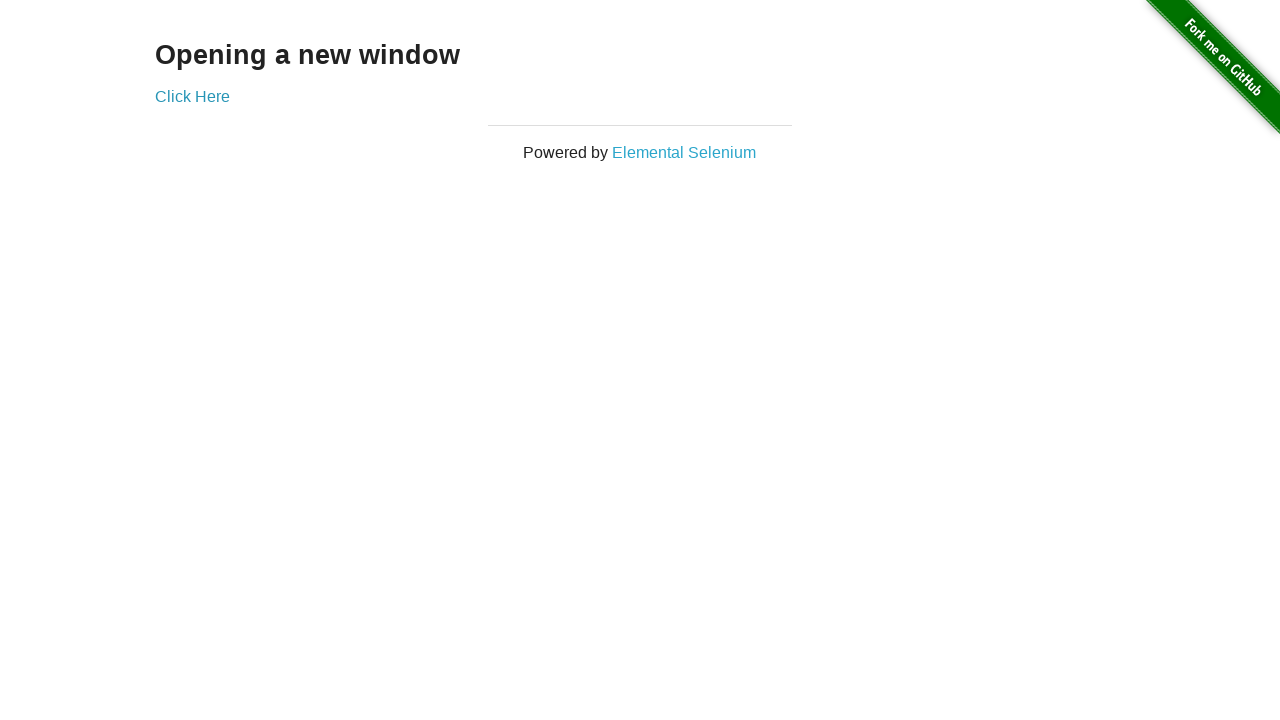

Verified original window title is still 'The Internet'
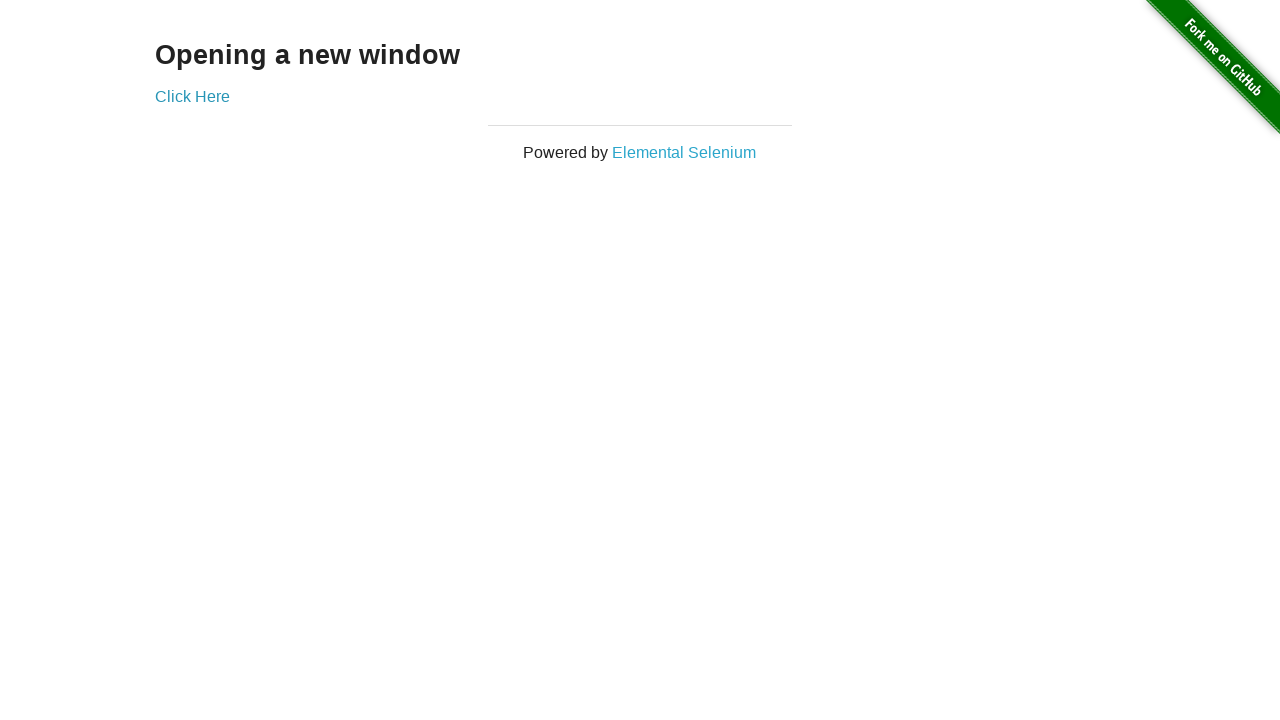

Switched to new window again
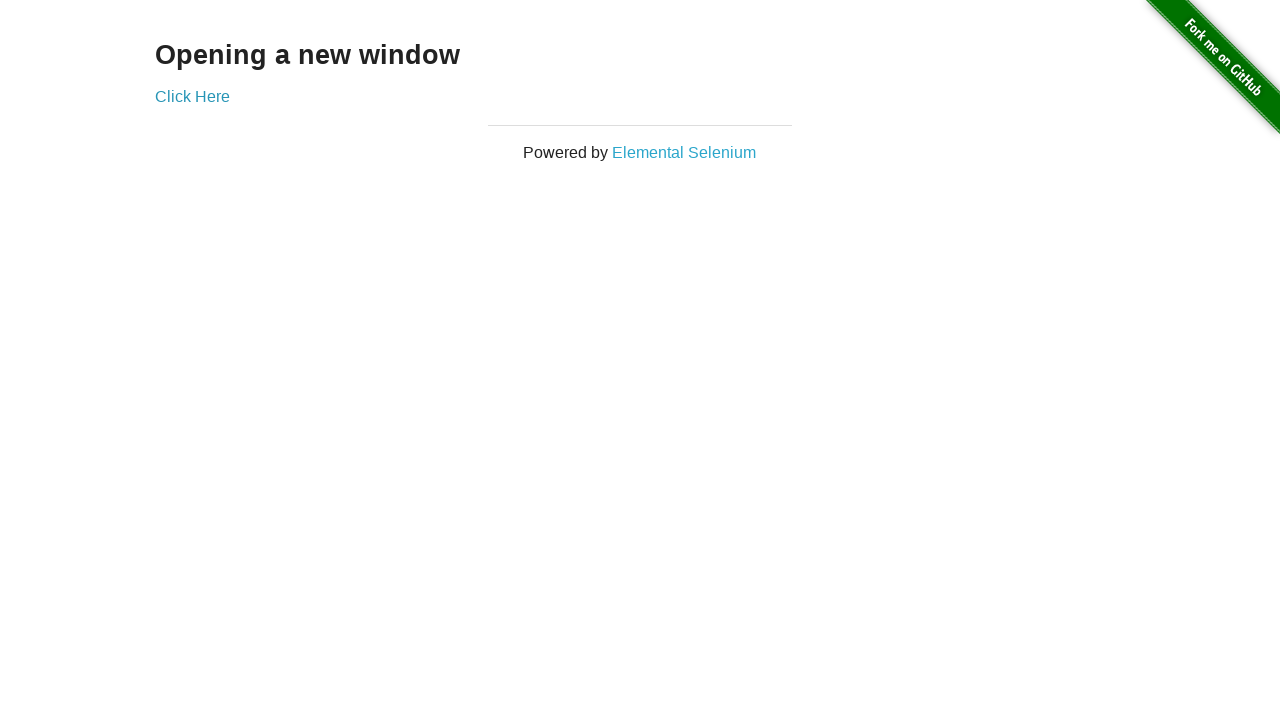

Switched back to original window
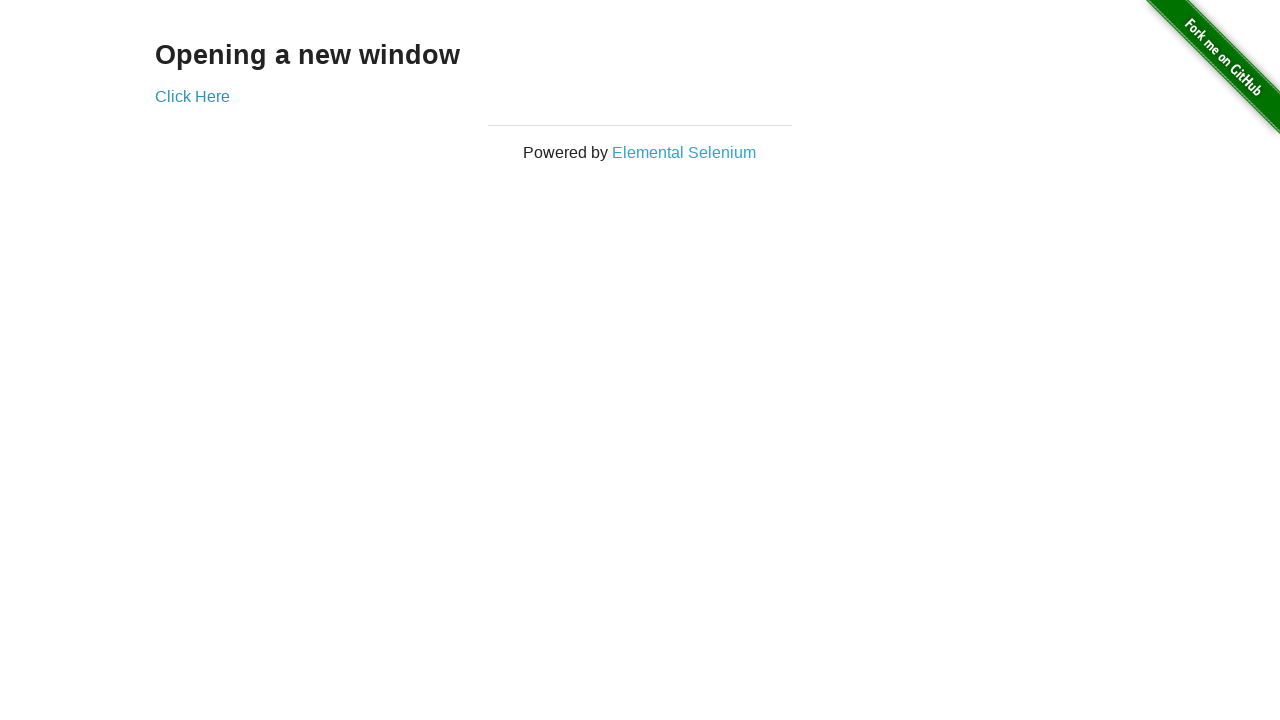

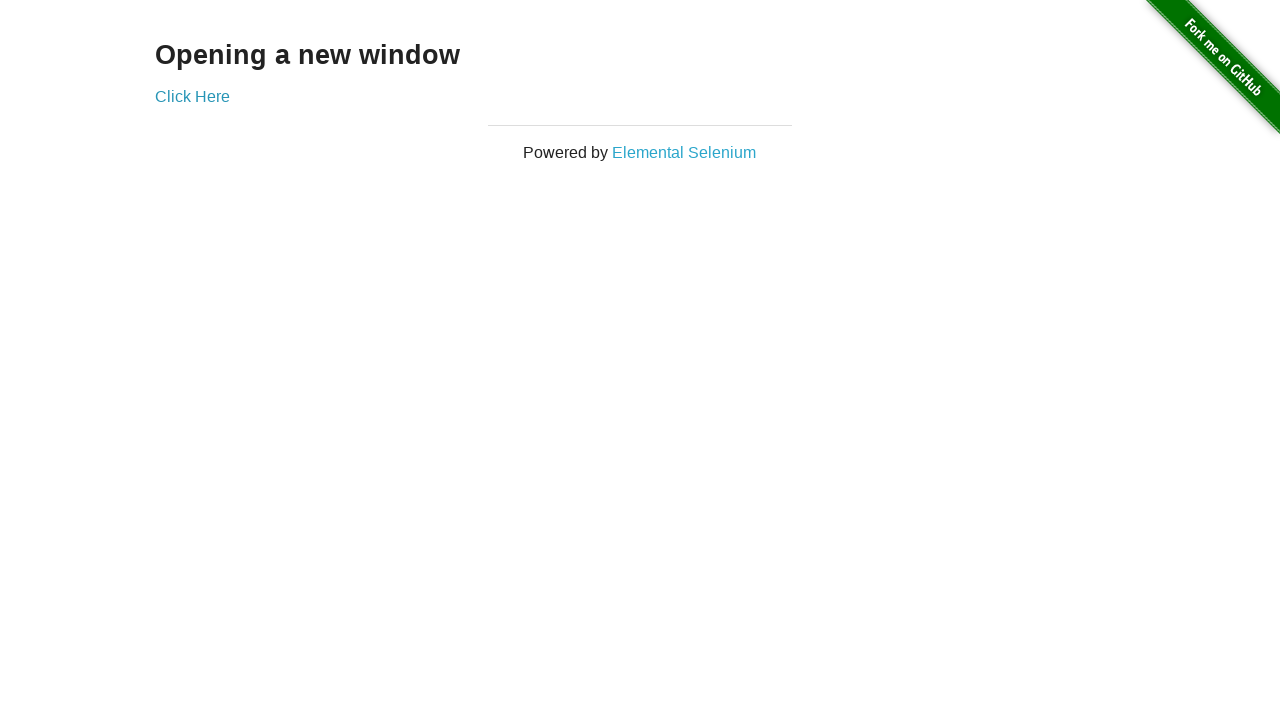